Navigates to W3Schools JavaScript demo and clicks the Try it button within an iframe

Starting URL: https://www.w3schools.com/js/tryit.asp?filename=tryjs_alert

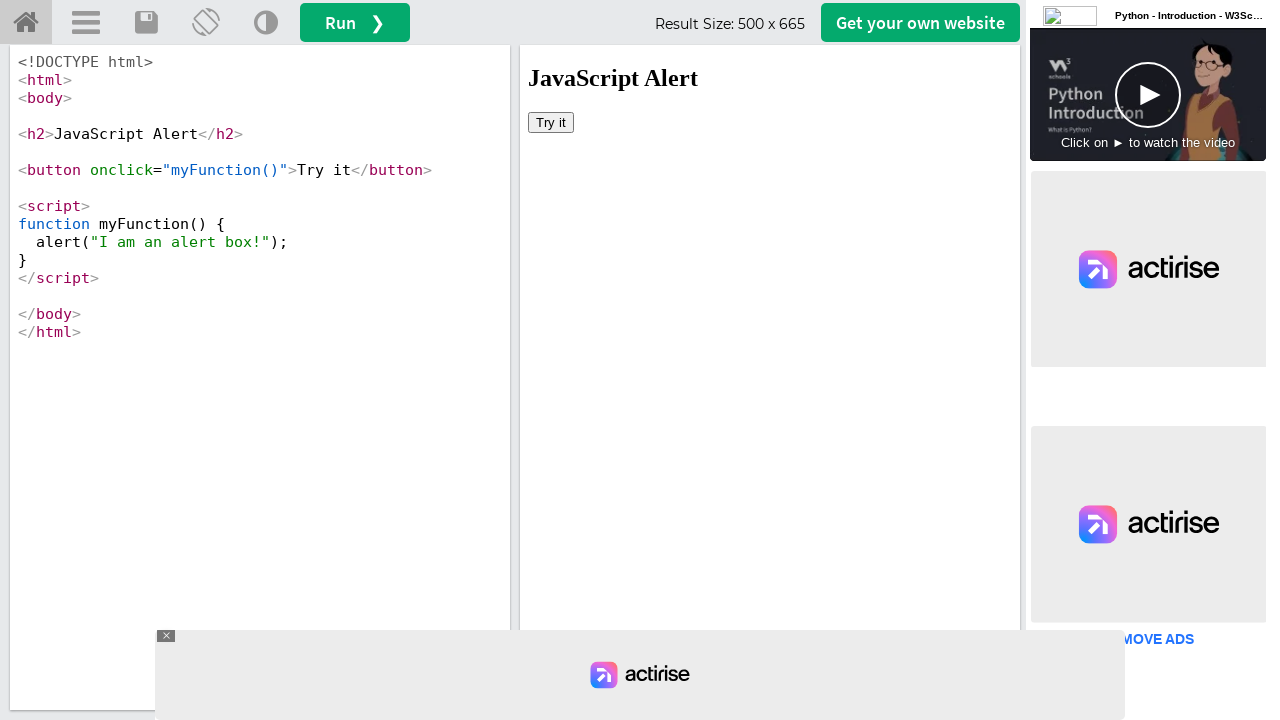

Located the iframe with id 'iframeResult'
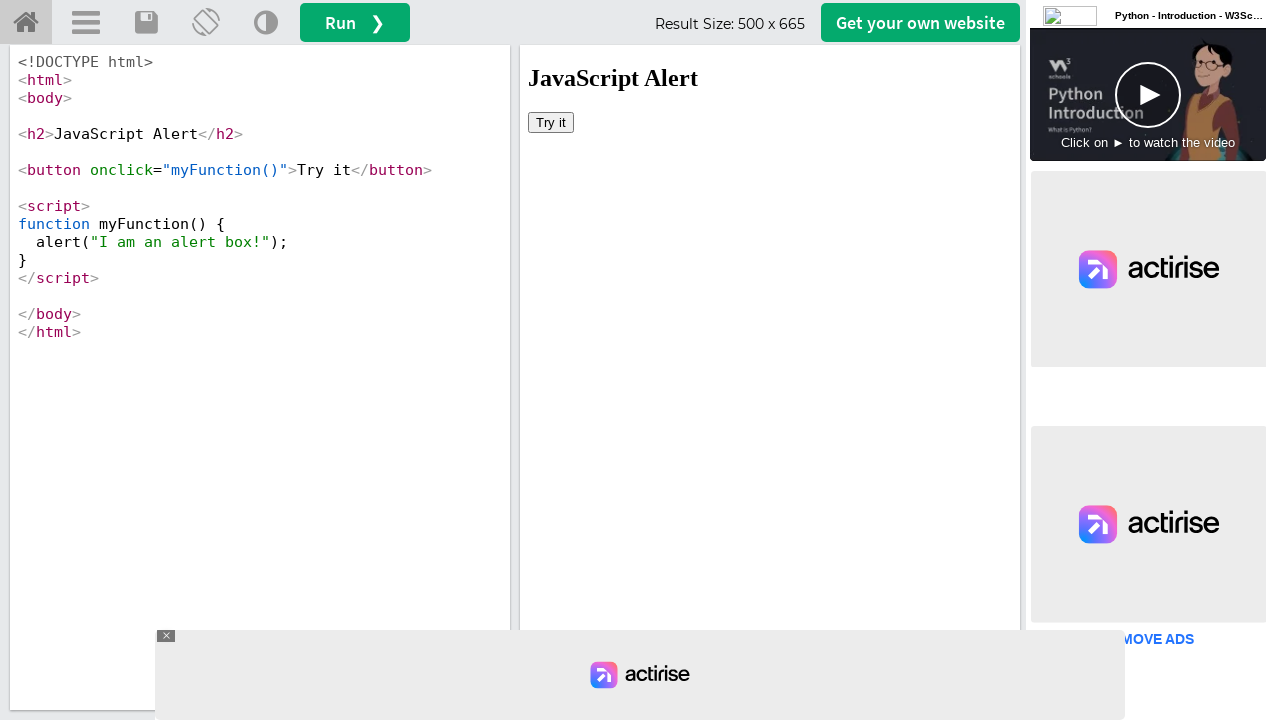

Clicked the 'Try it' button within the iframe at (551, 122) on iframe#iframeResult >> nth=0 >> internal:control=enter-frame >> button:has-text(
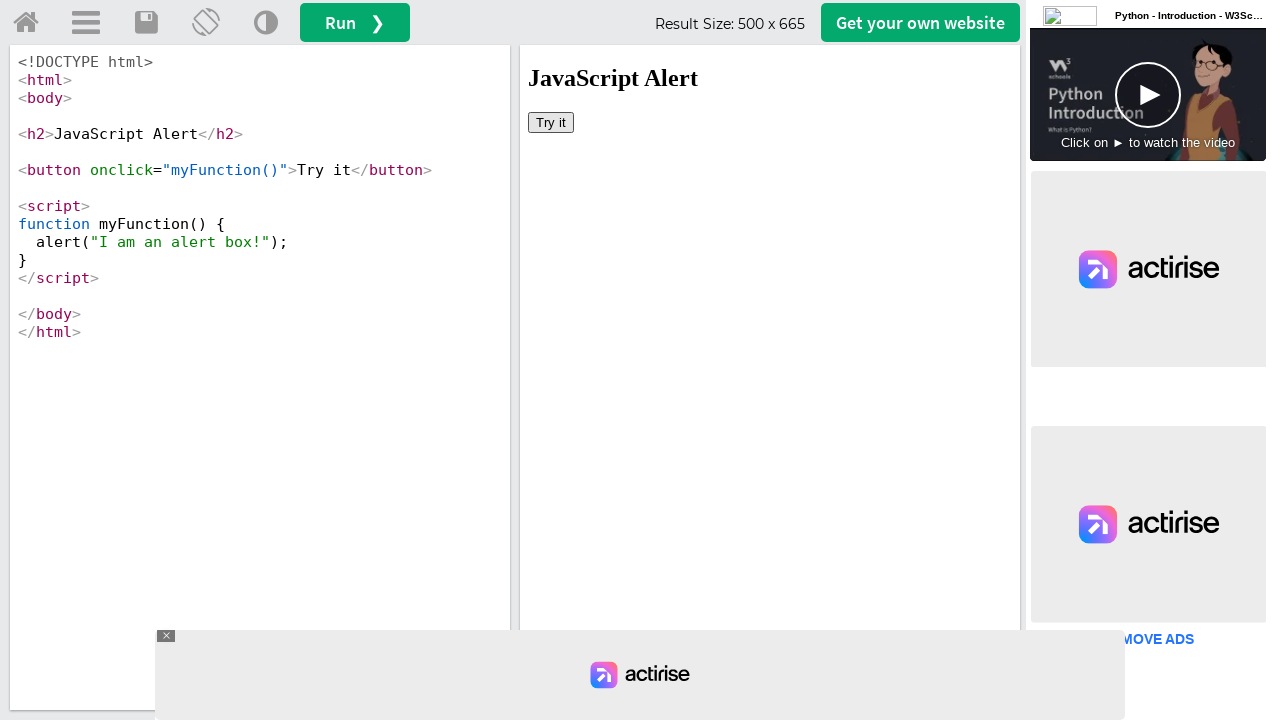

Set up dialog handler to accept alerts
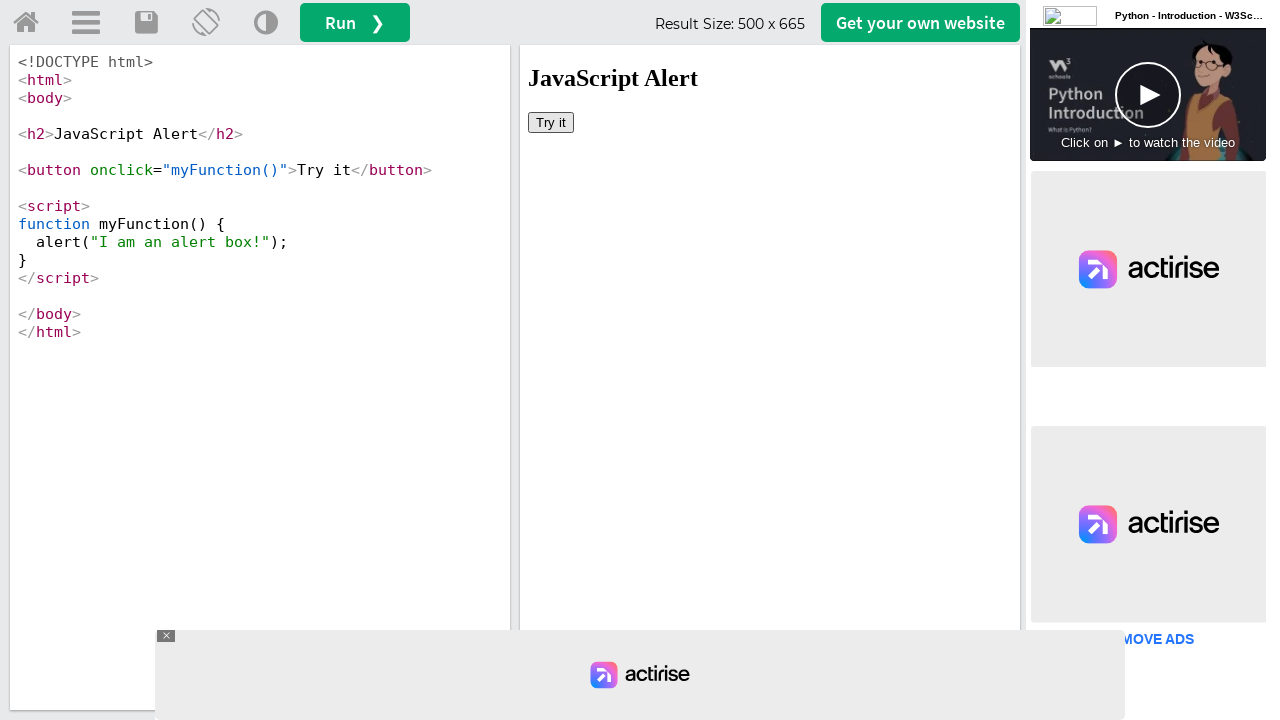

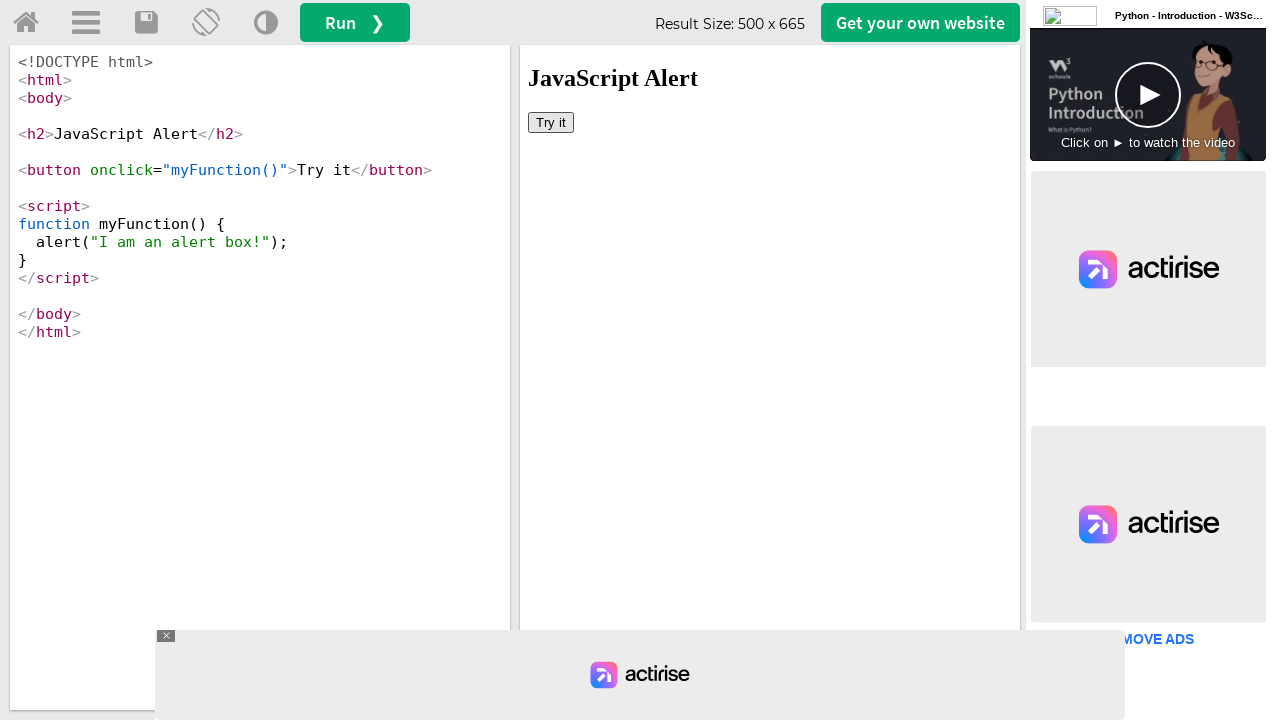